Fills out a text box form with user information including name, email, and address fields

Starting URL: https://demoqa.com/text-box

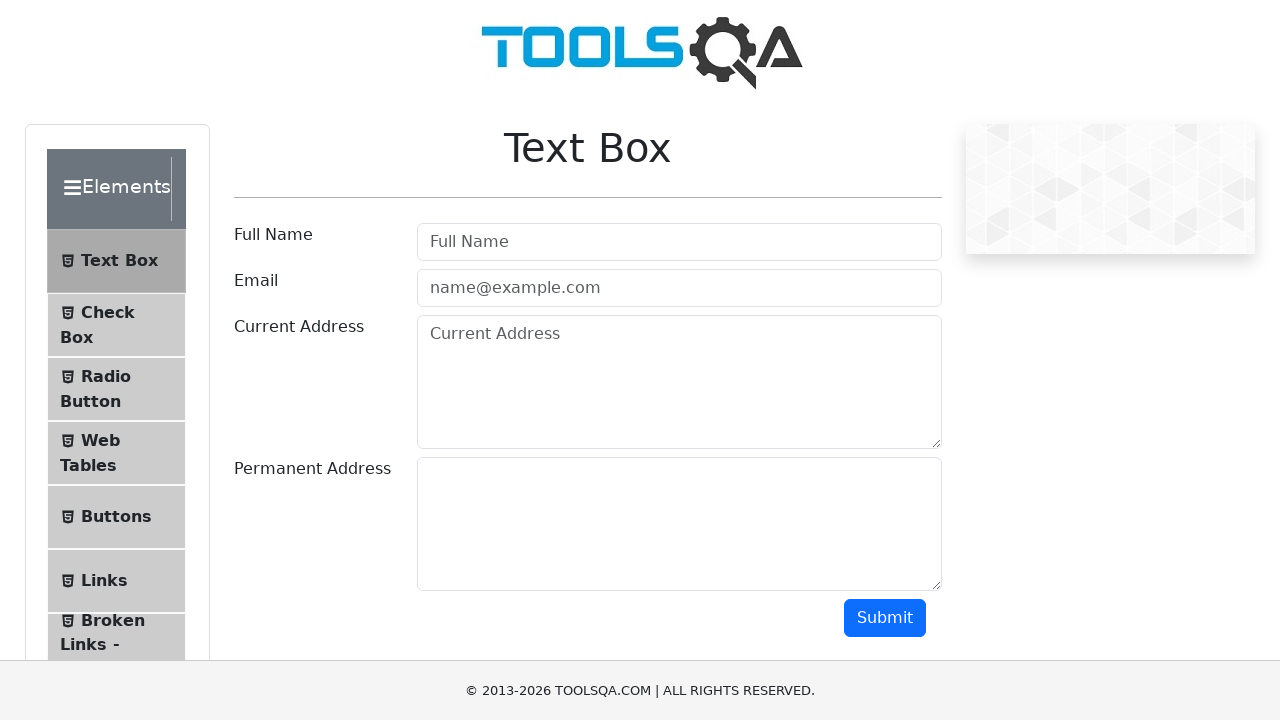

Filled user name field with 'Usha Ingale' on #userName
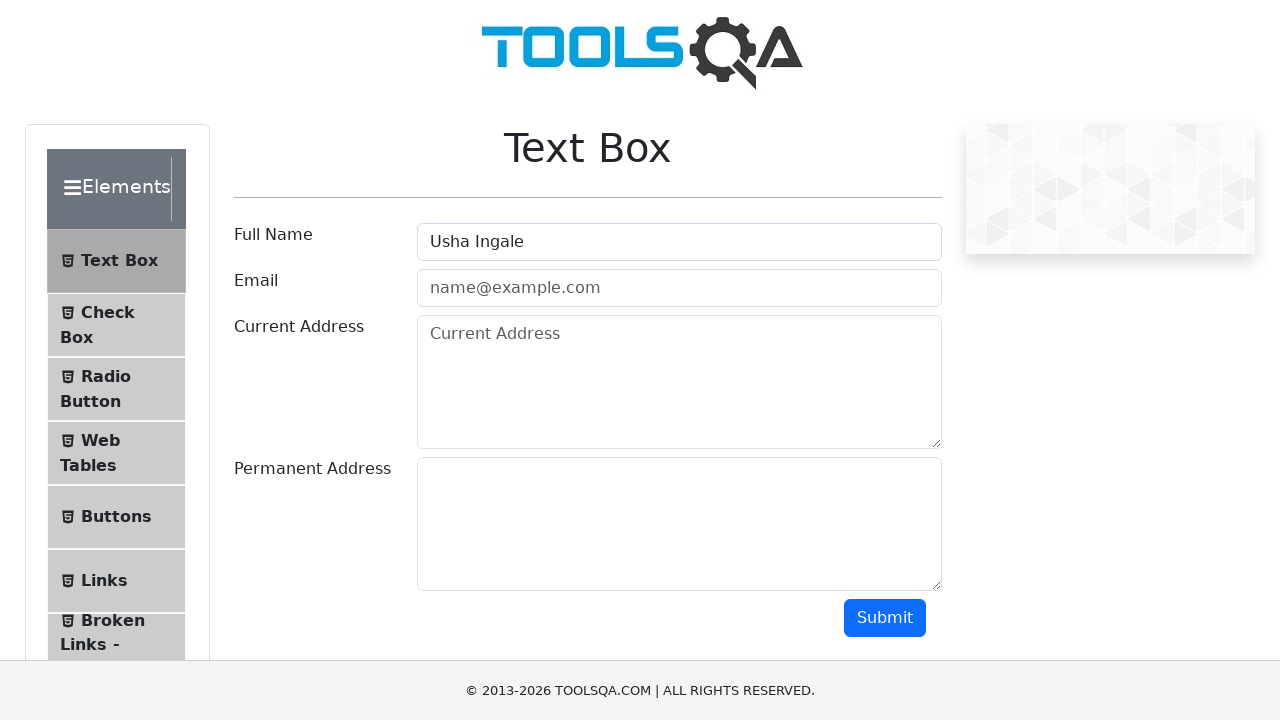

Filled email field with 'ingaleusha2310@gmail.com' on #userEmail
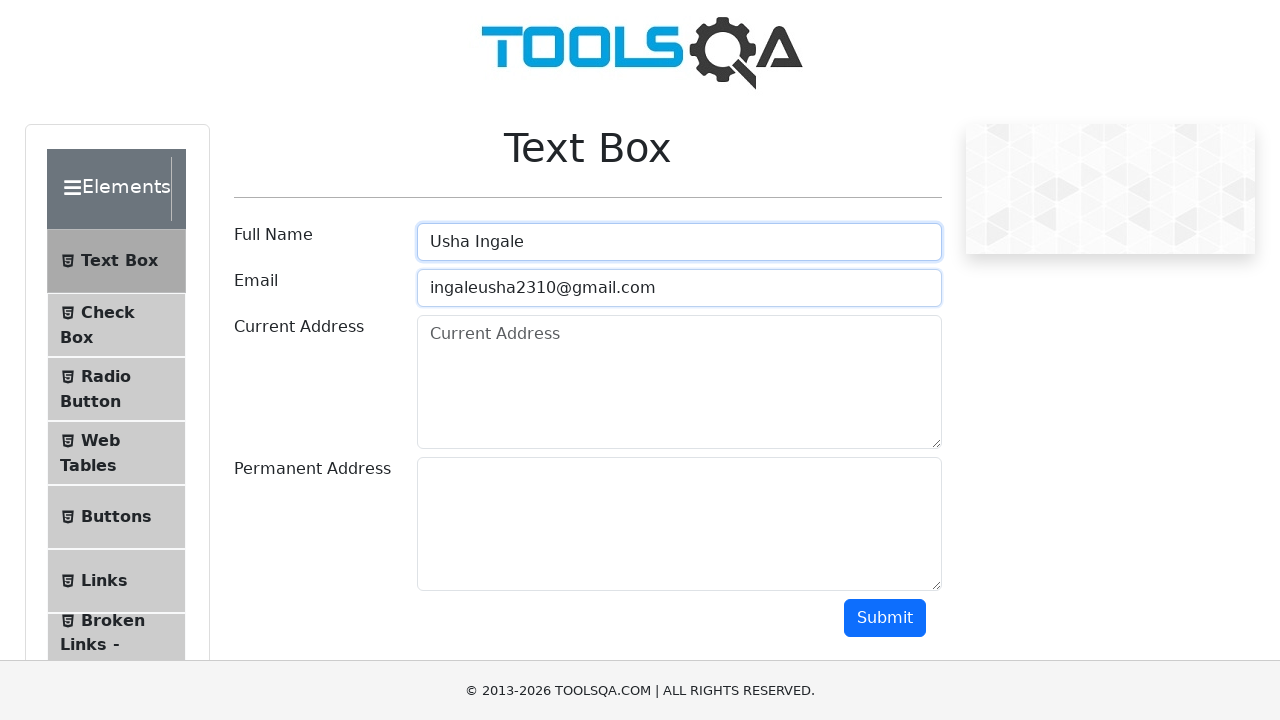

Filled current address field with 'Kothrud, Pune' on #currentAddress
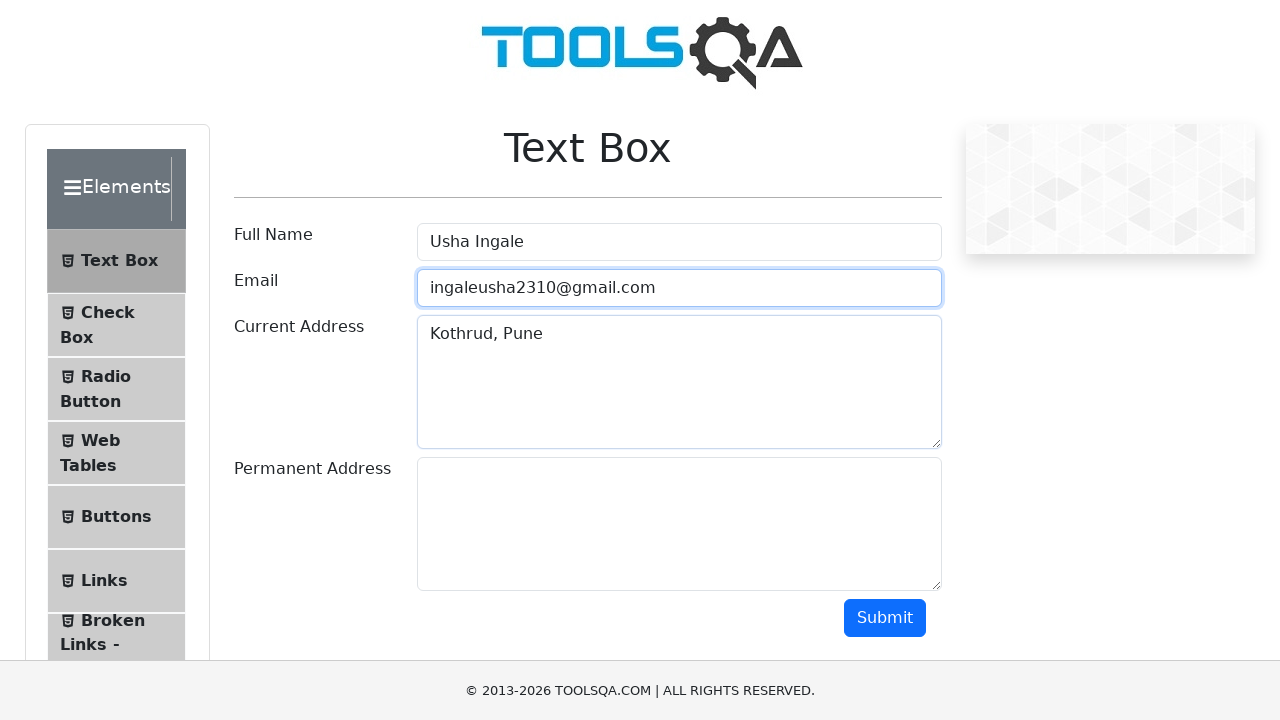

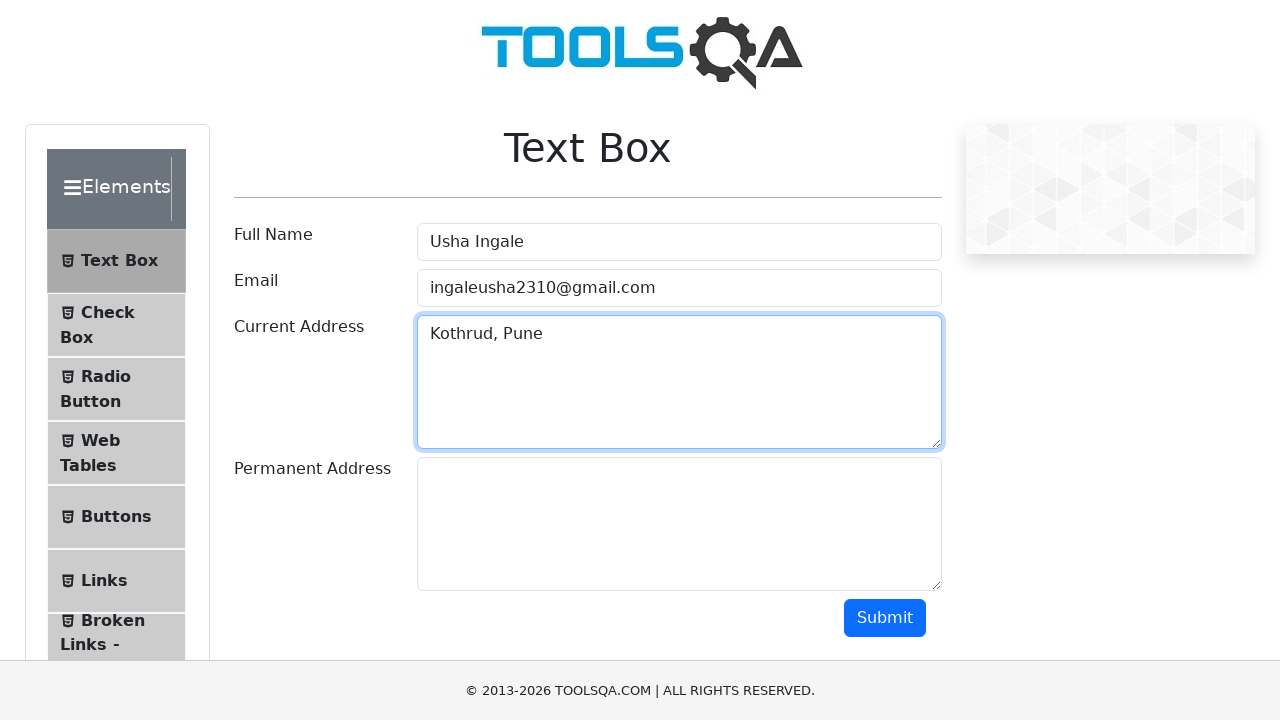